Tests navigation through a UI testing demo site by clicking on "UI Testing Concepts" section and then navigating to the "Button" and "Right Click" sections

Starting URL: https://demoapps.qspiders.com/

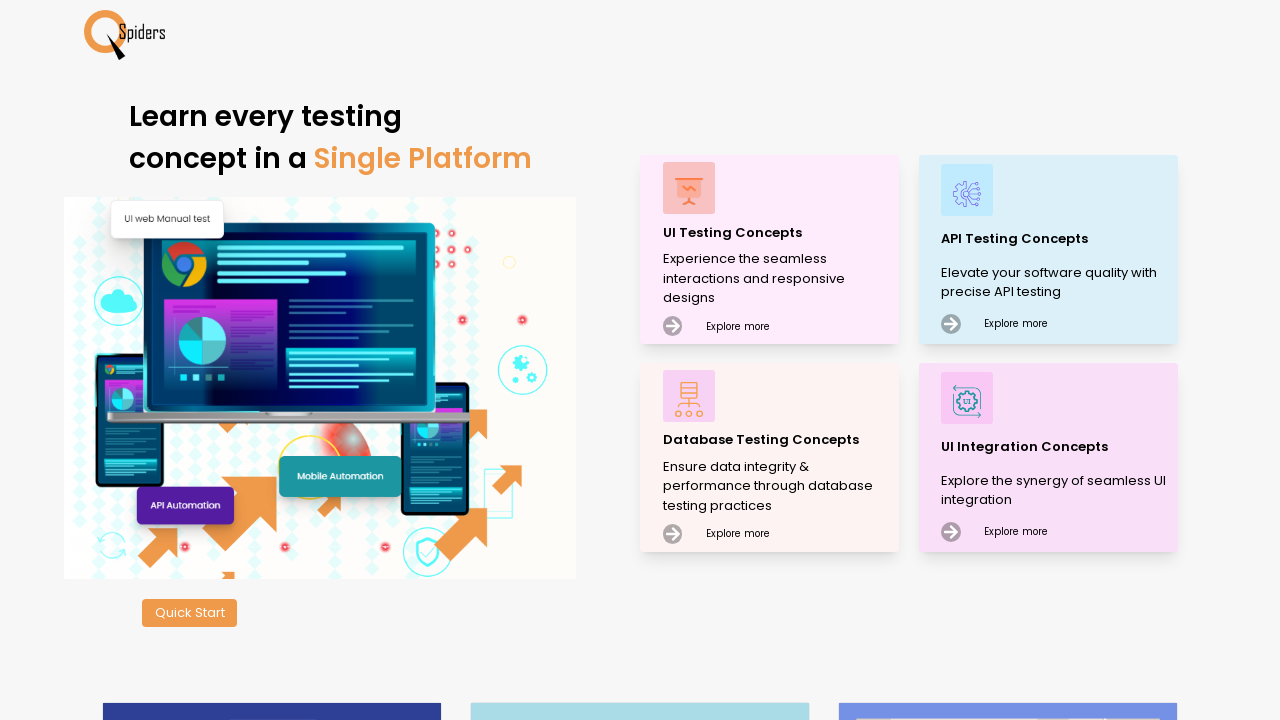

Clicked on 'UI Testing Concepts' section at (778, 232) on xpath=//p[text()='UI Testing Concepts']
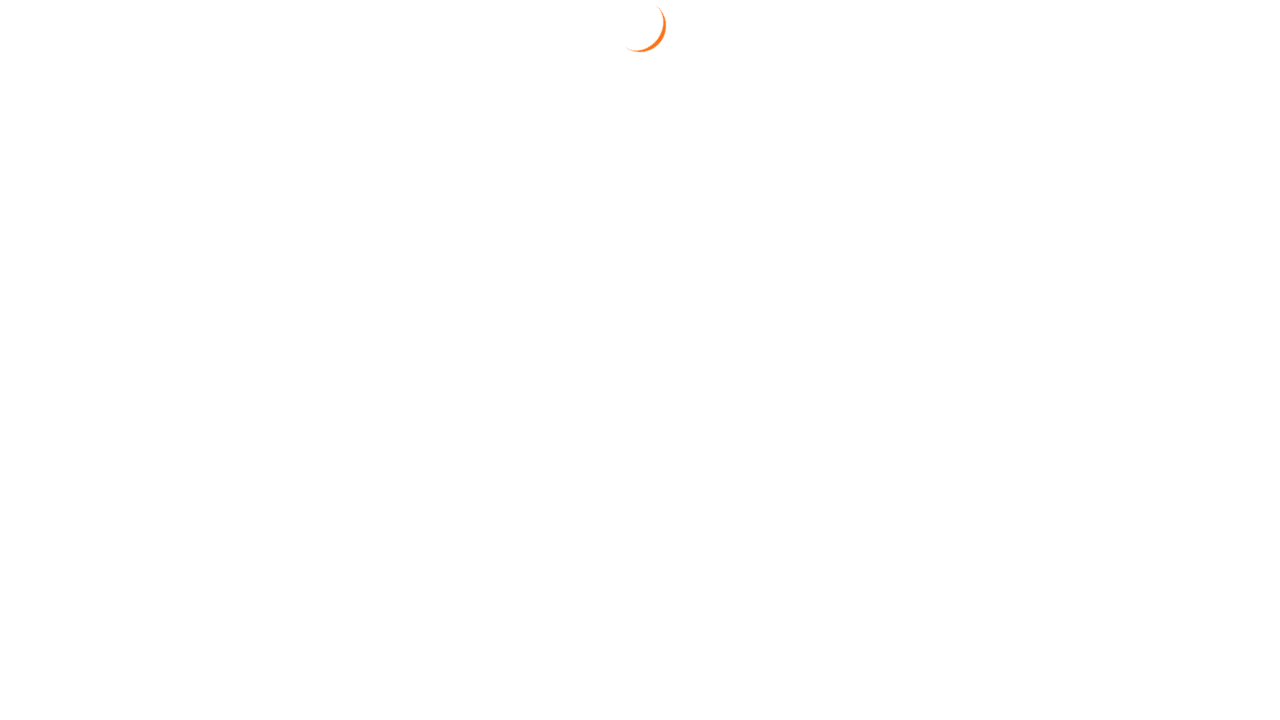

Waited 2000ms for page transition
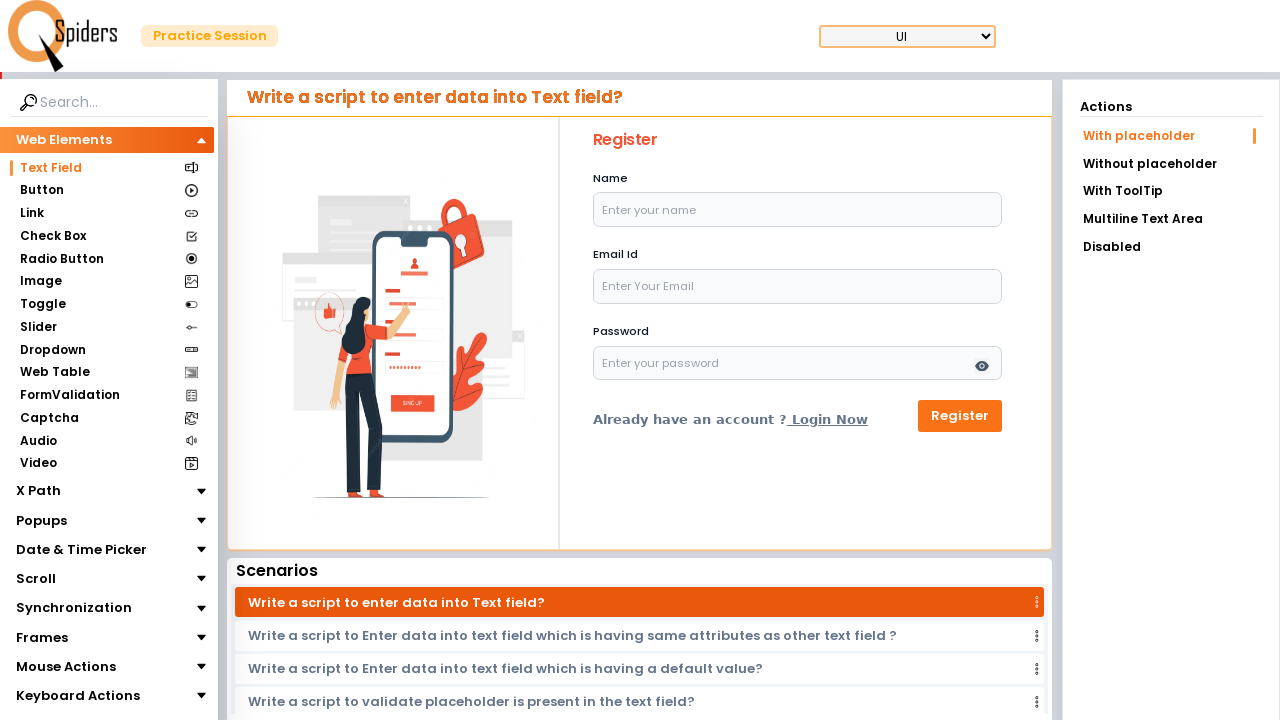

Clicked on 'Button' section at (42, 191) on xpath=//section[text()='Button']
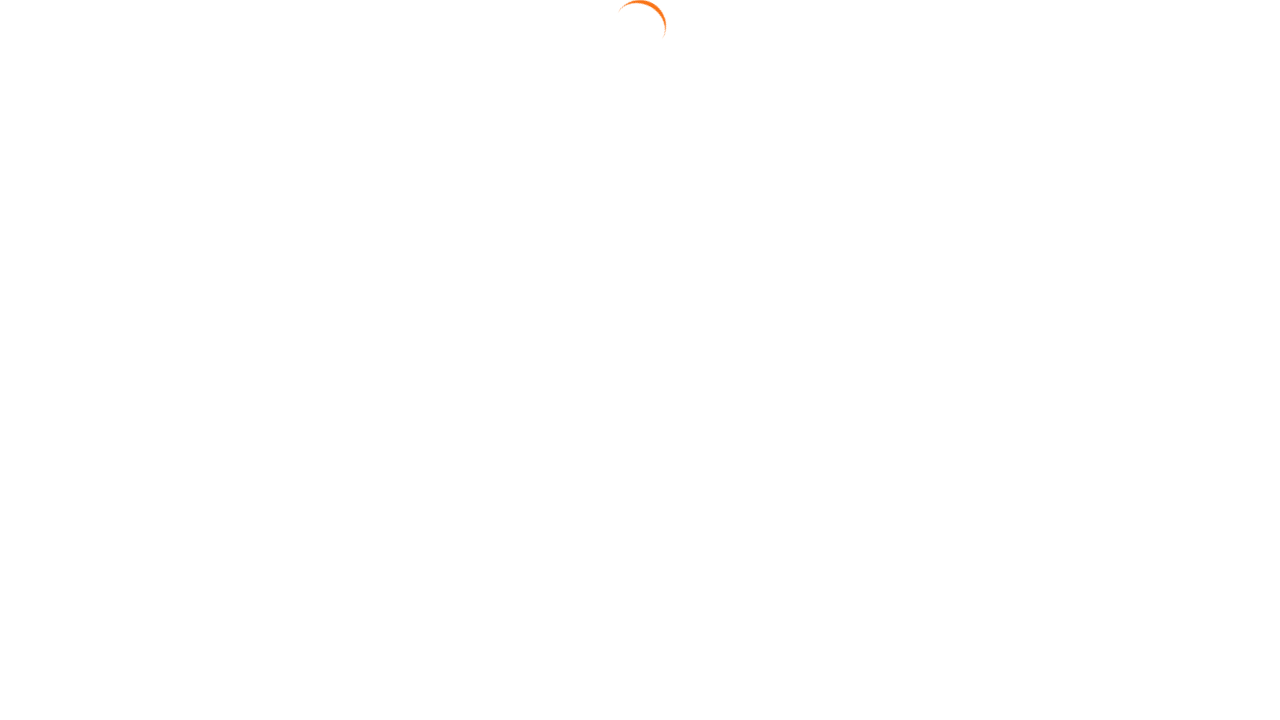

Clicked on 'Right Click' link at (384, 660) on text=Right Click
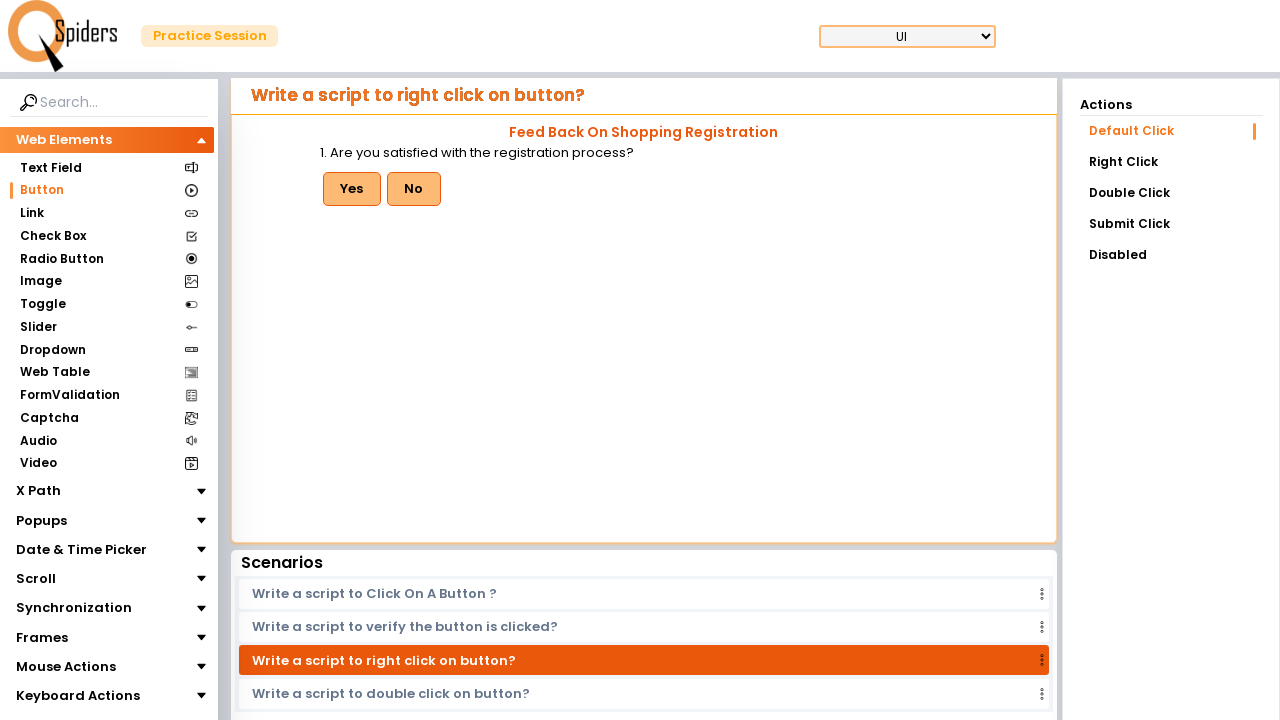

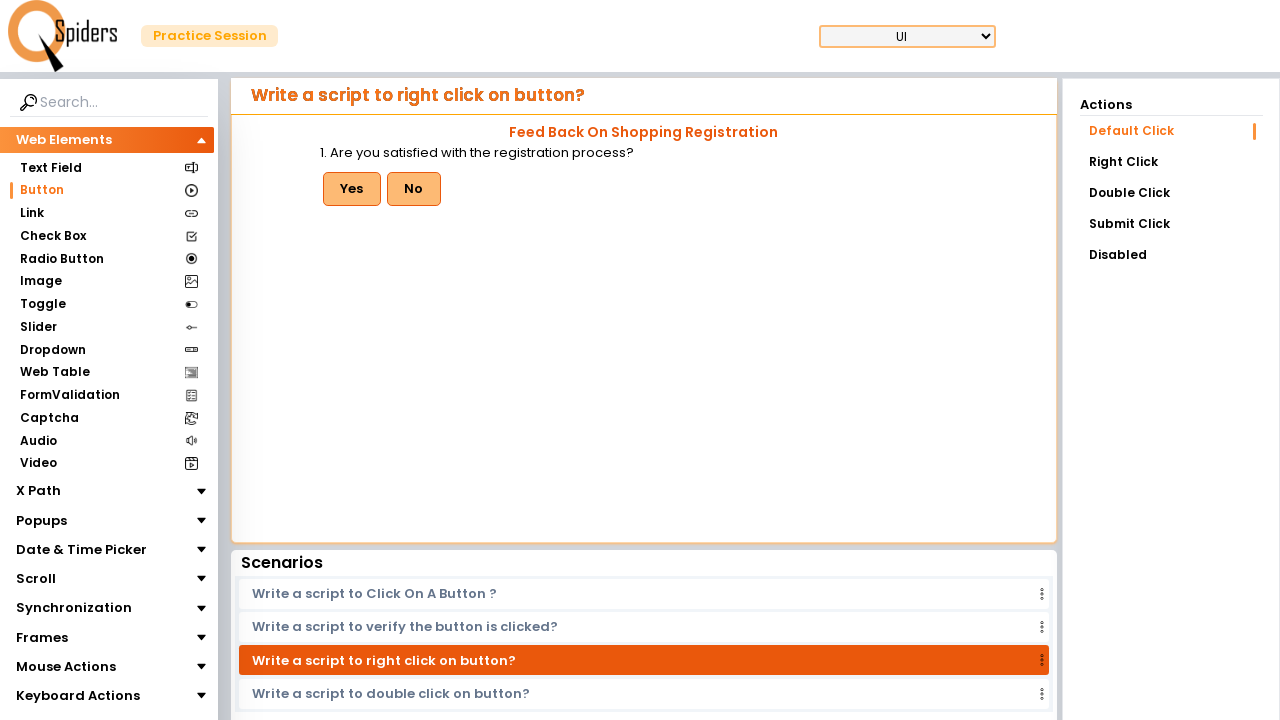